Tests iframe interaction by navigating to the iFrame page and typing text inside the iframe

Starting URL: https://the-internet.herokuapp.com/

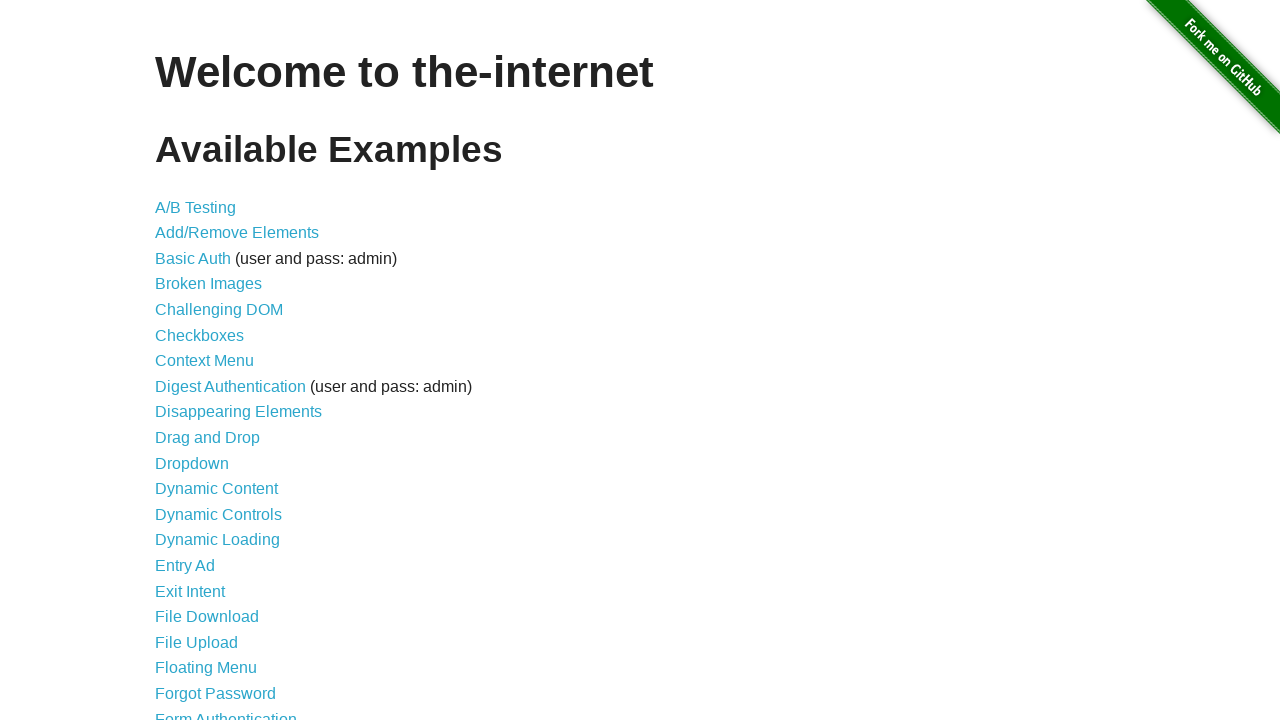

Clicked on Frames link at (182, 361) on a:text('Frames')
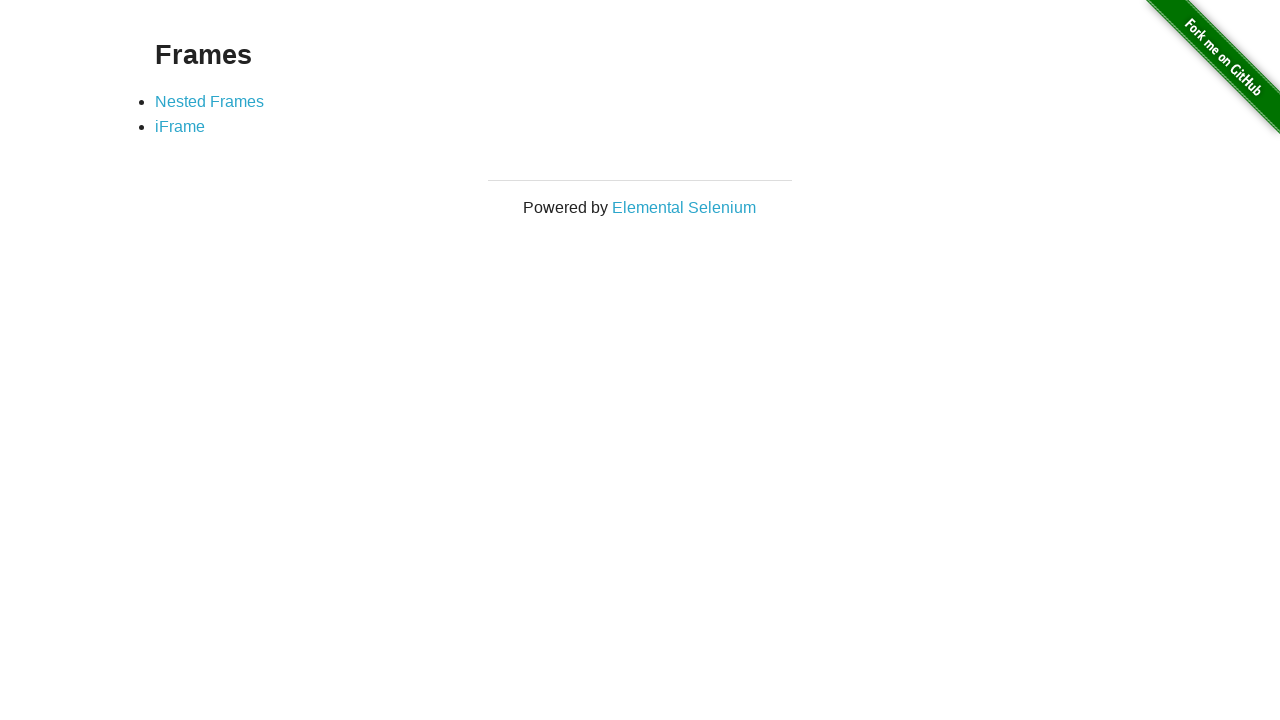

iFrame link selector became available
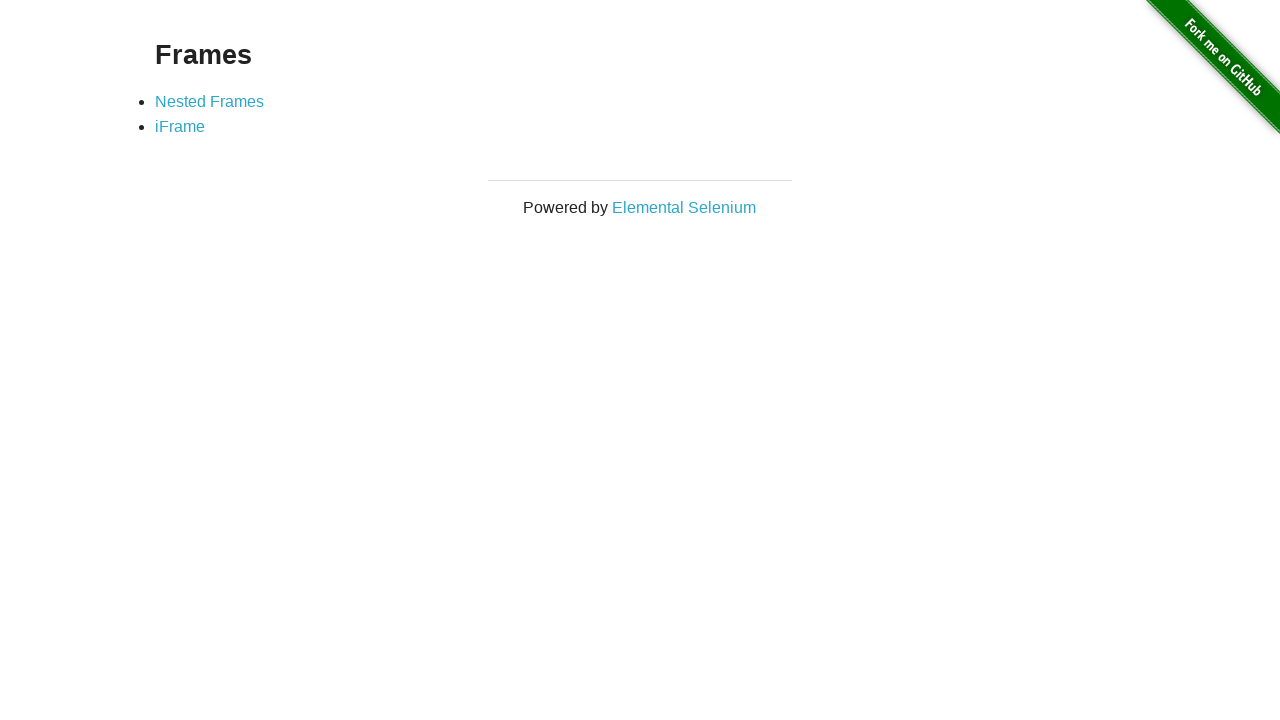

Clicked on iFrame link at (180, 127) on a:text('iFrame')
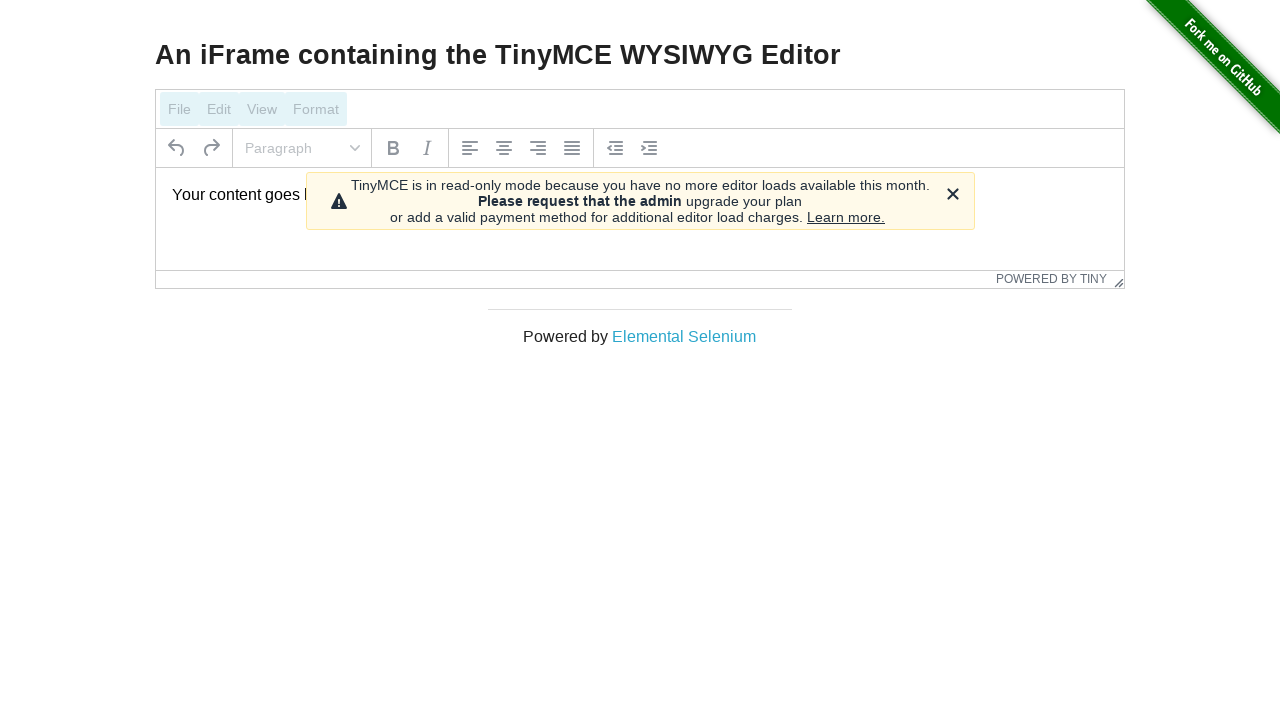

iframe element #mce_0_ifr loaded
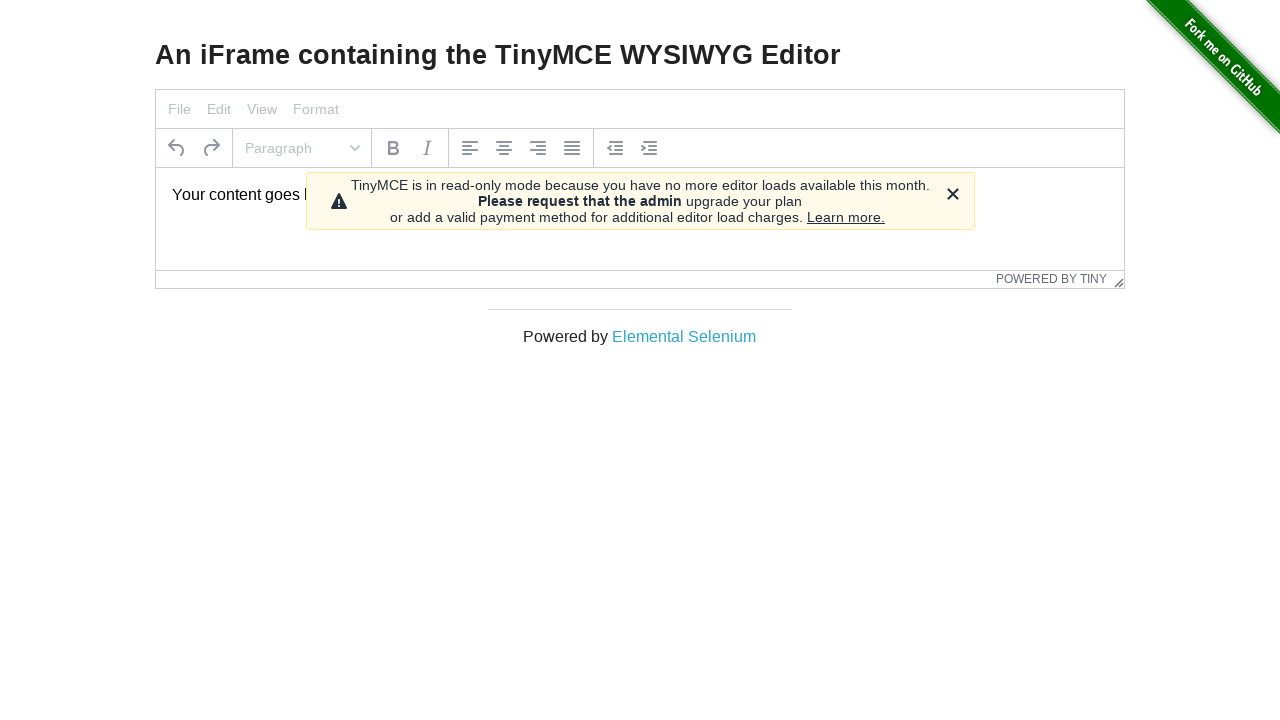

Located iframe frame locator
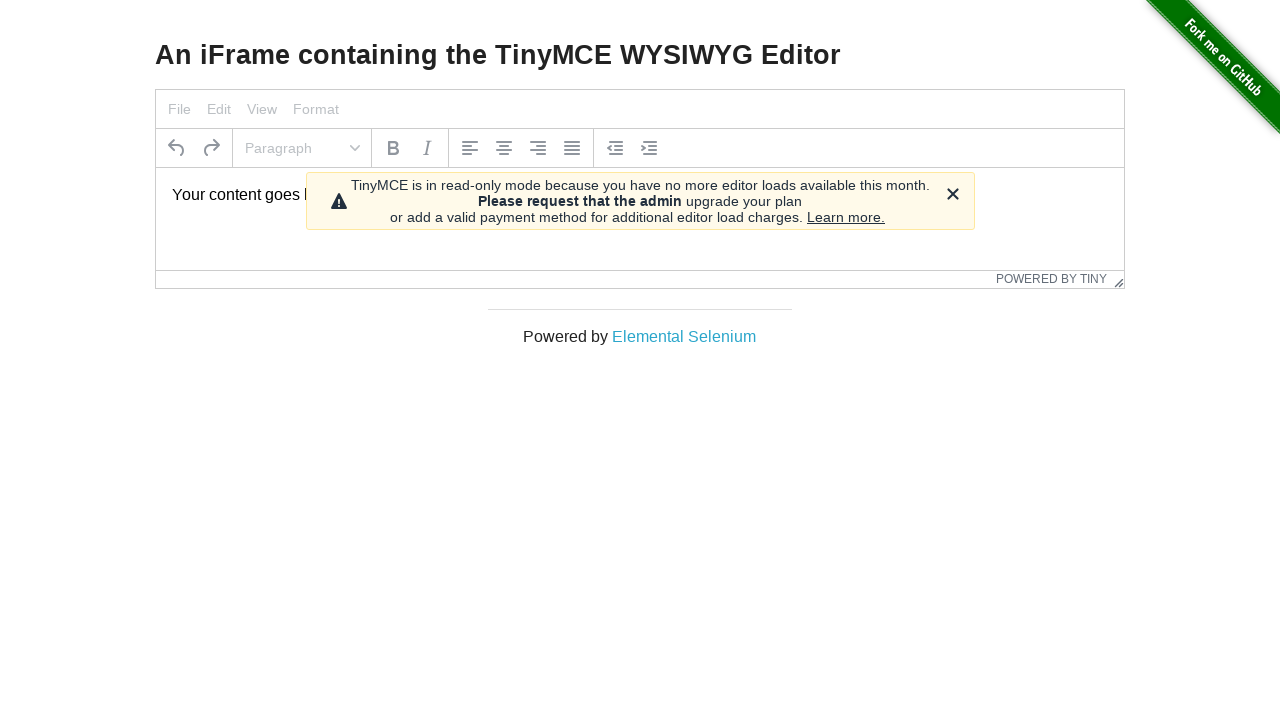

Typed 'New text message' inside iframe body
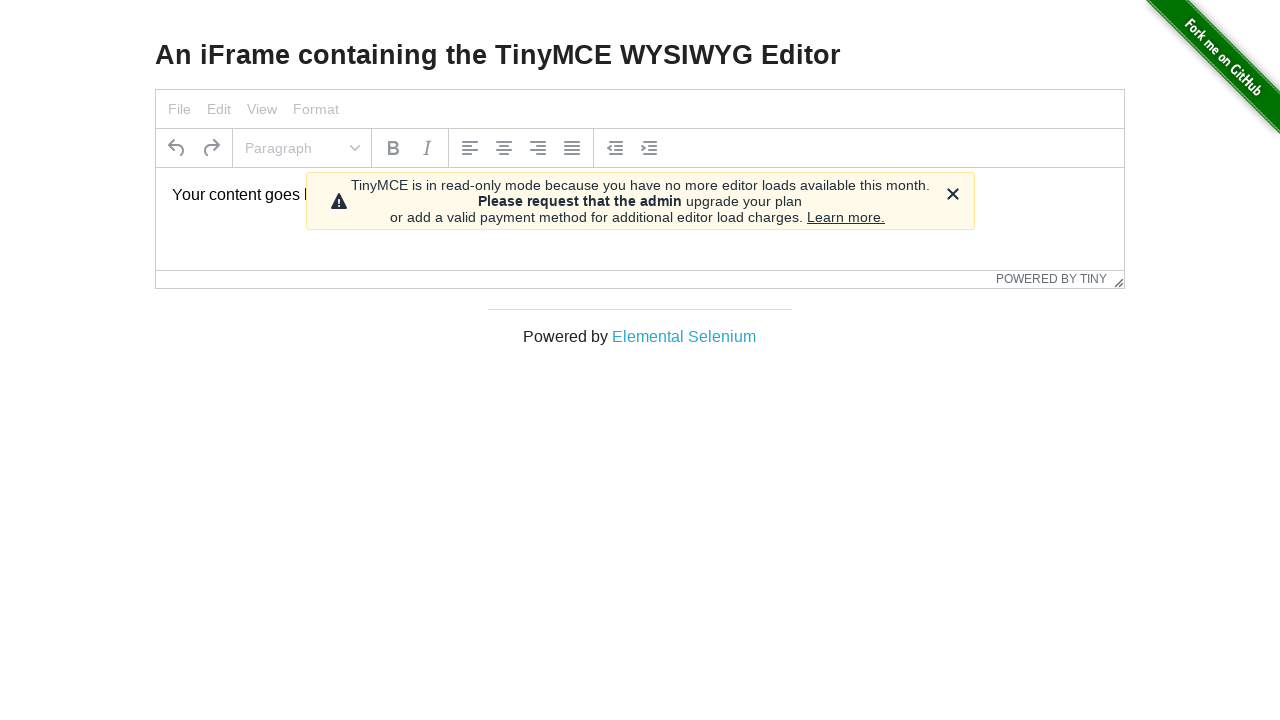

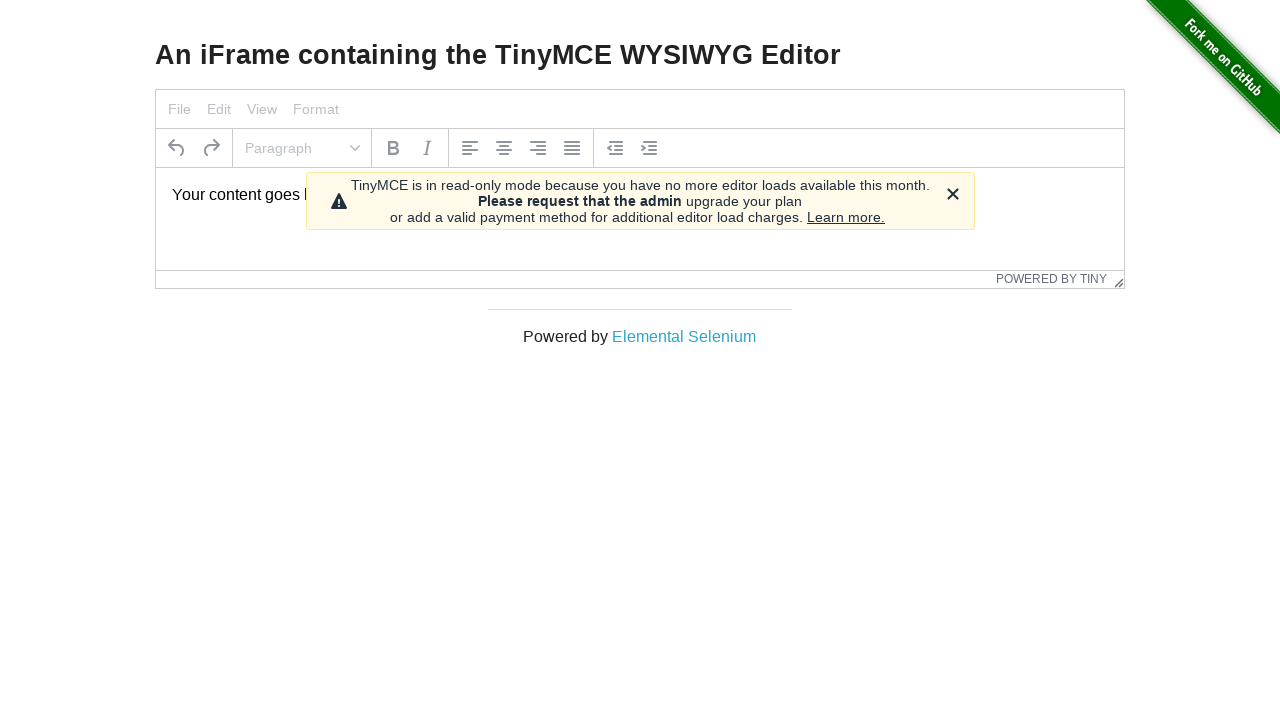